Verifies that the Home page button is visible on the homepage of automationexercise.com

Starting URL: http://automationexercise.com

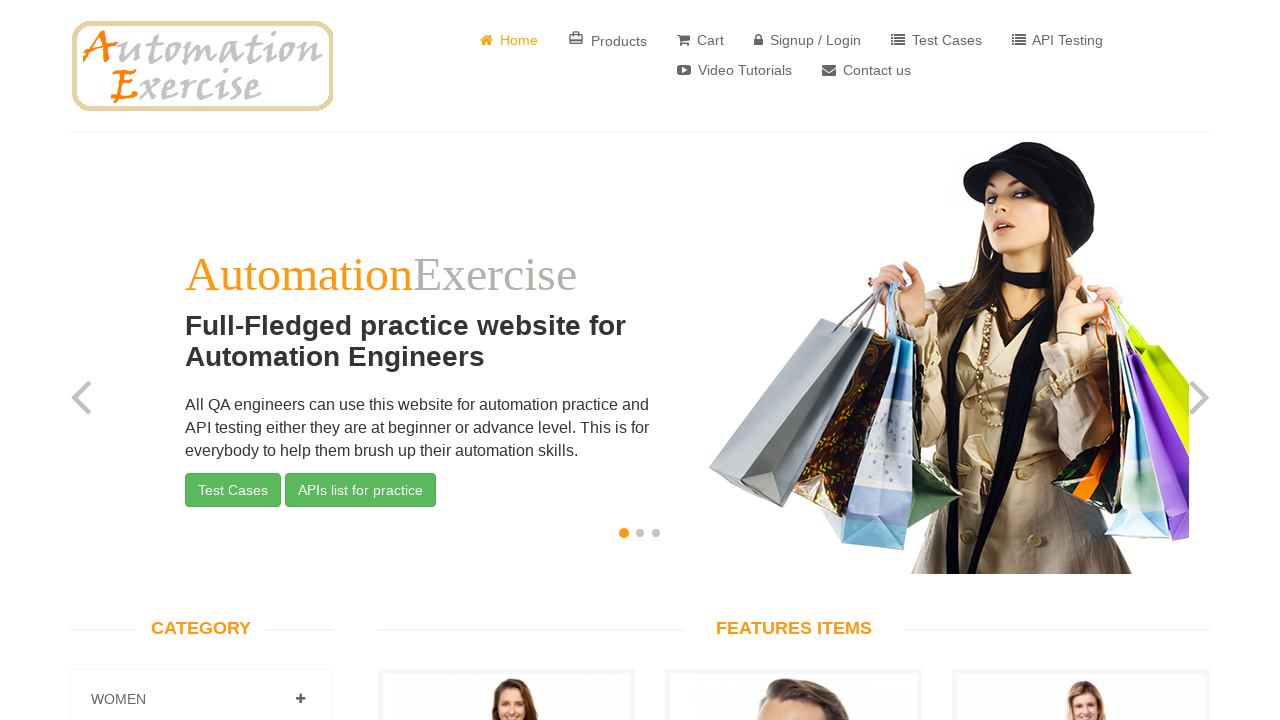

Located Home button element
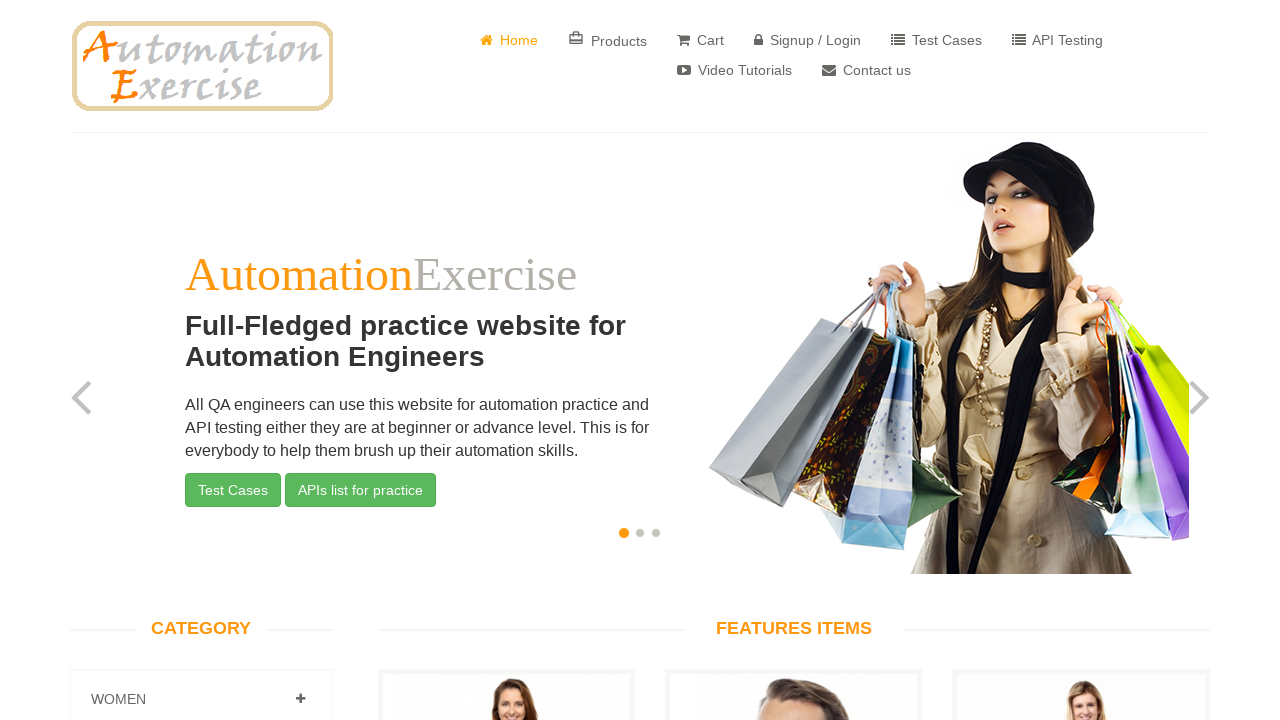

Waited for Home button to become visible
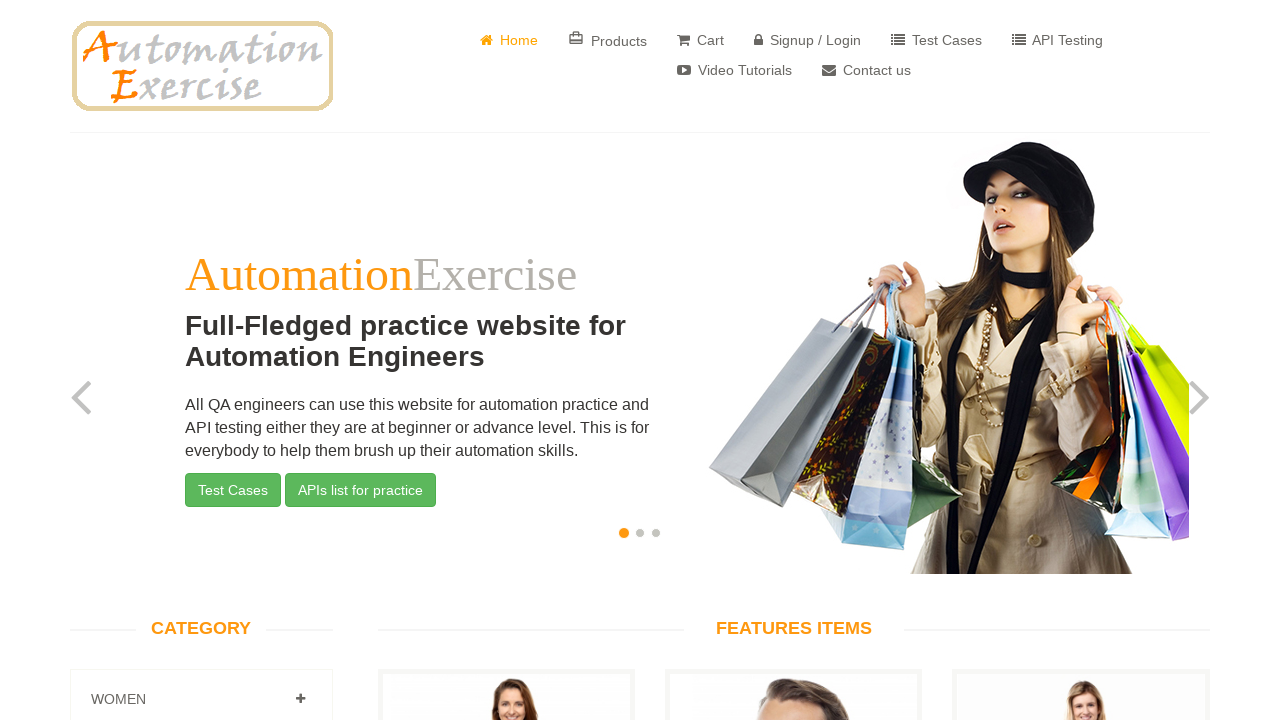

Verified Home button is visible on homepage
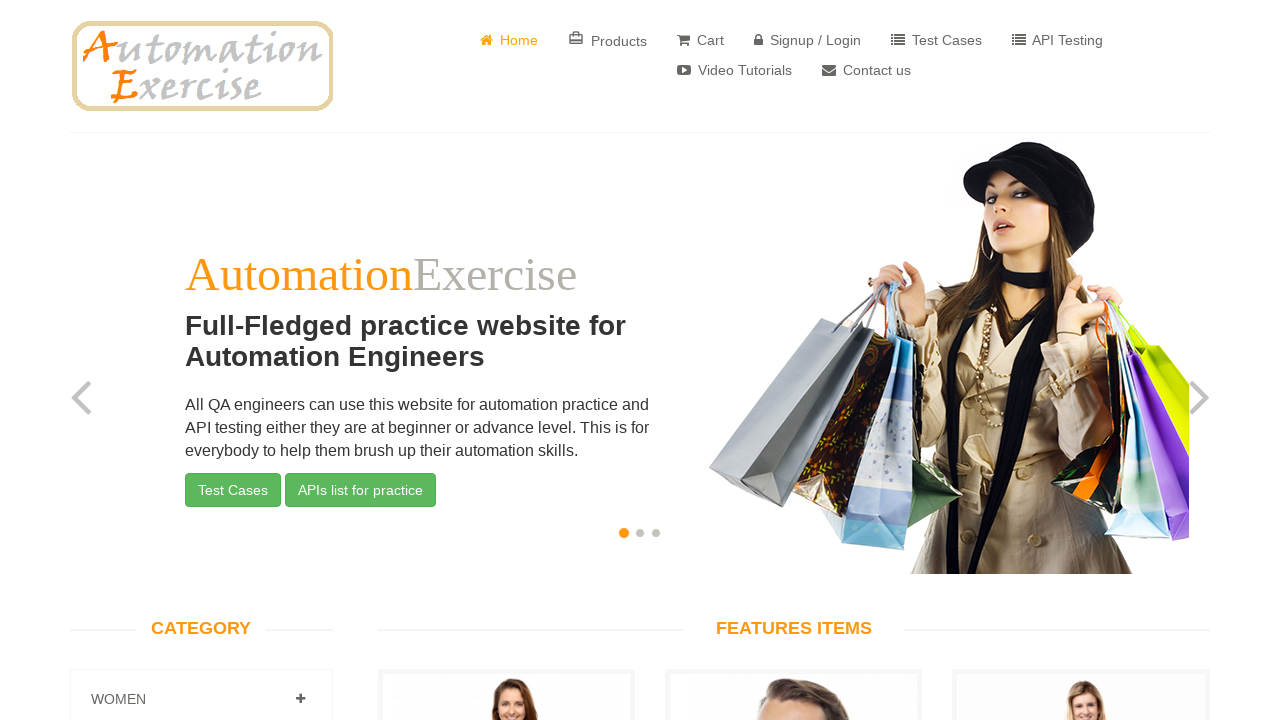

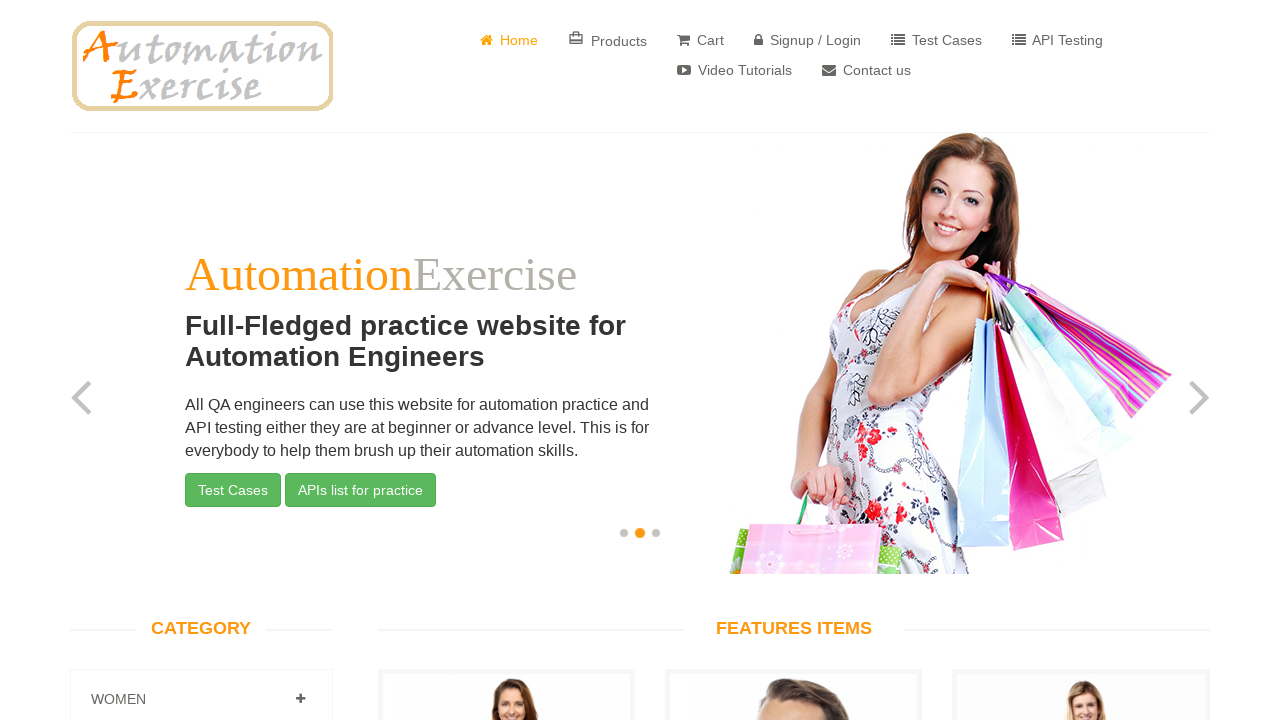